Submits a DNA sequence to the PLACE database for cis-element analysis

Starting URL: https://www.dna.affrc.go.jp/PLACE/?action=newplace

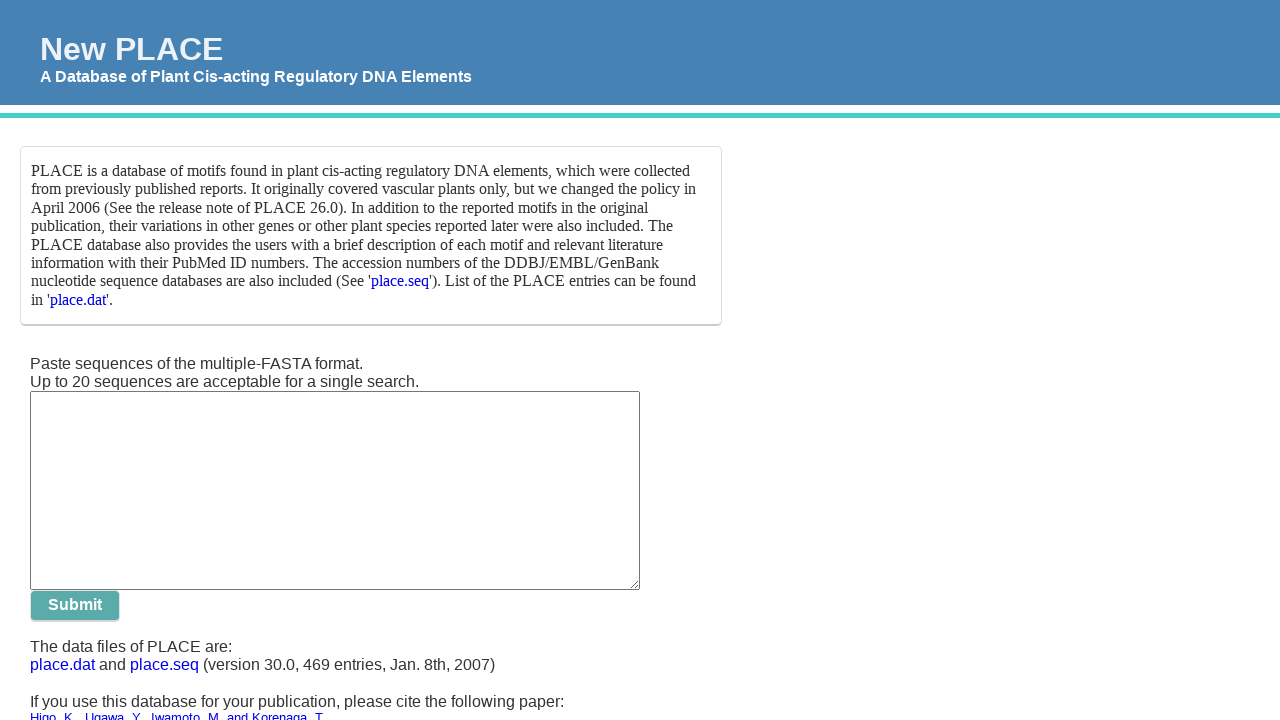

Filled DNA sequence text area with input sequence data on .seq
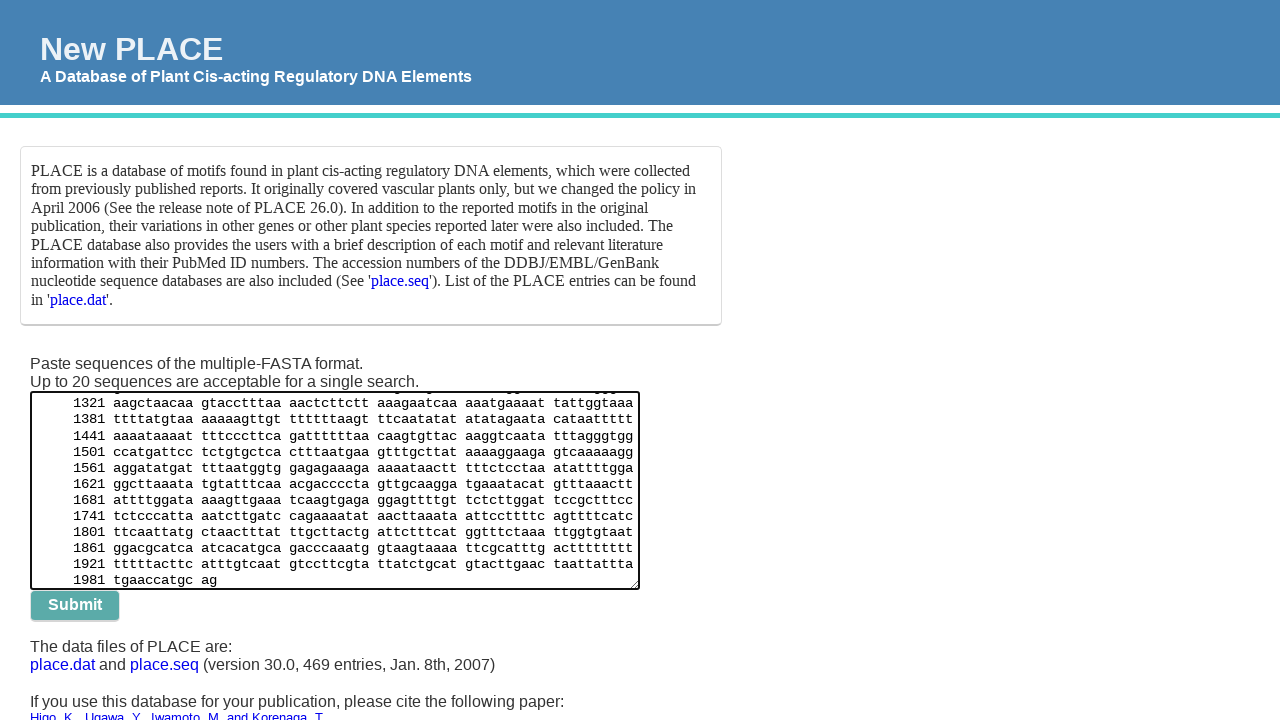

Clicked submit button to submit DNA sequence to PLACE database for cis-element analysis at (75, 606) on .formed>form>input:nth-of-type(3)
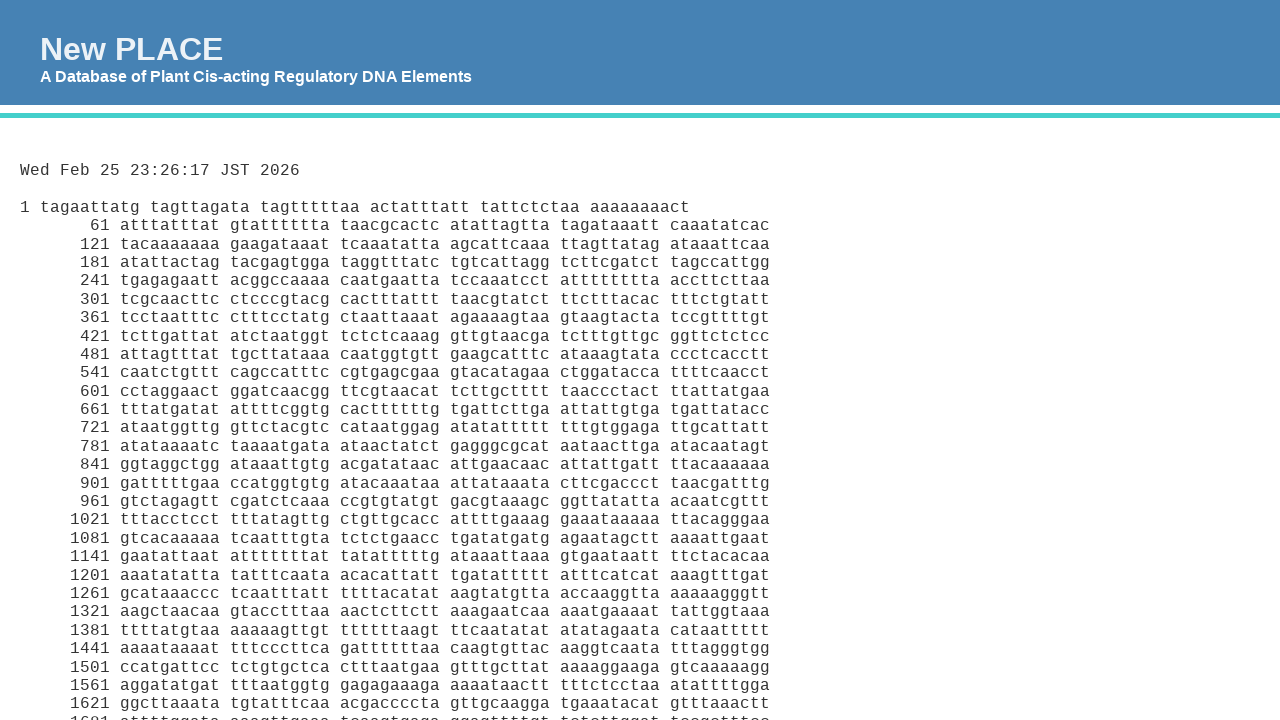

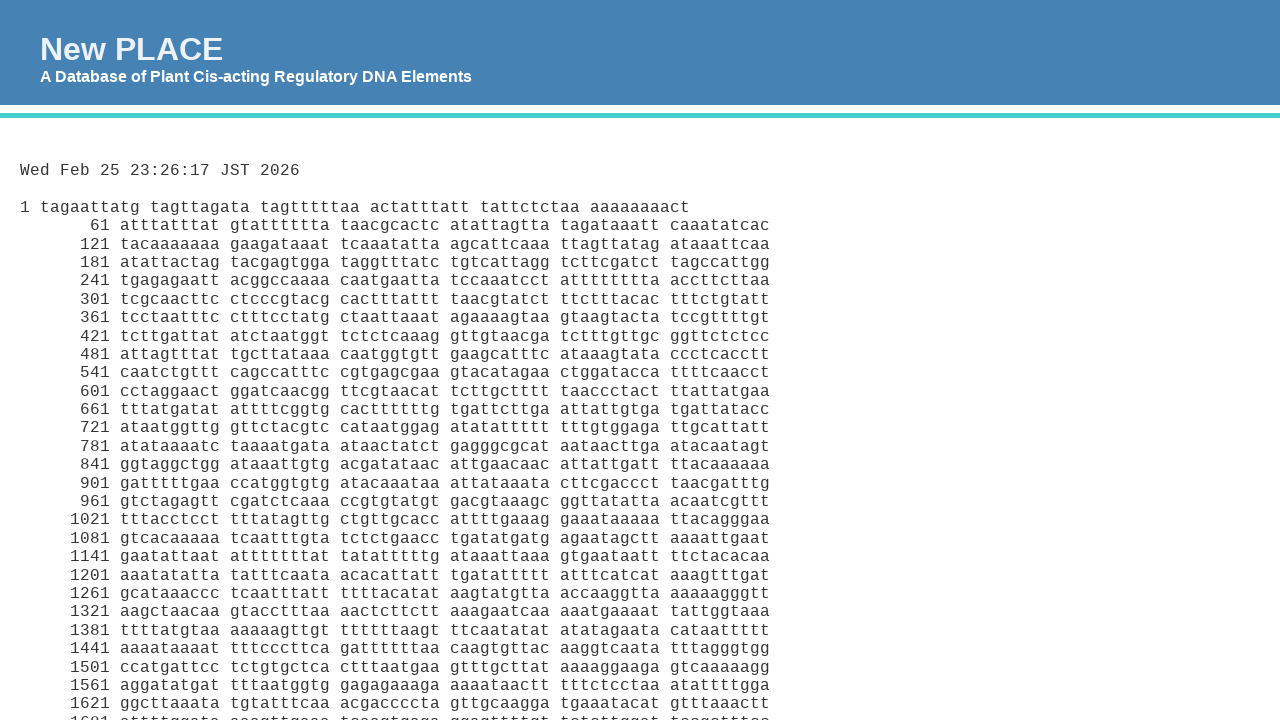